Tests headless browser mode by navigating to a test automation blog and filling a date picker field

Starting URL: https://testautomationpractice.blogspot.com/

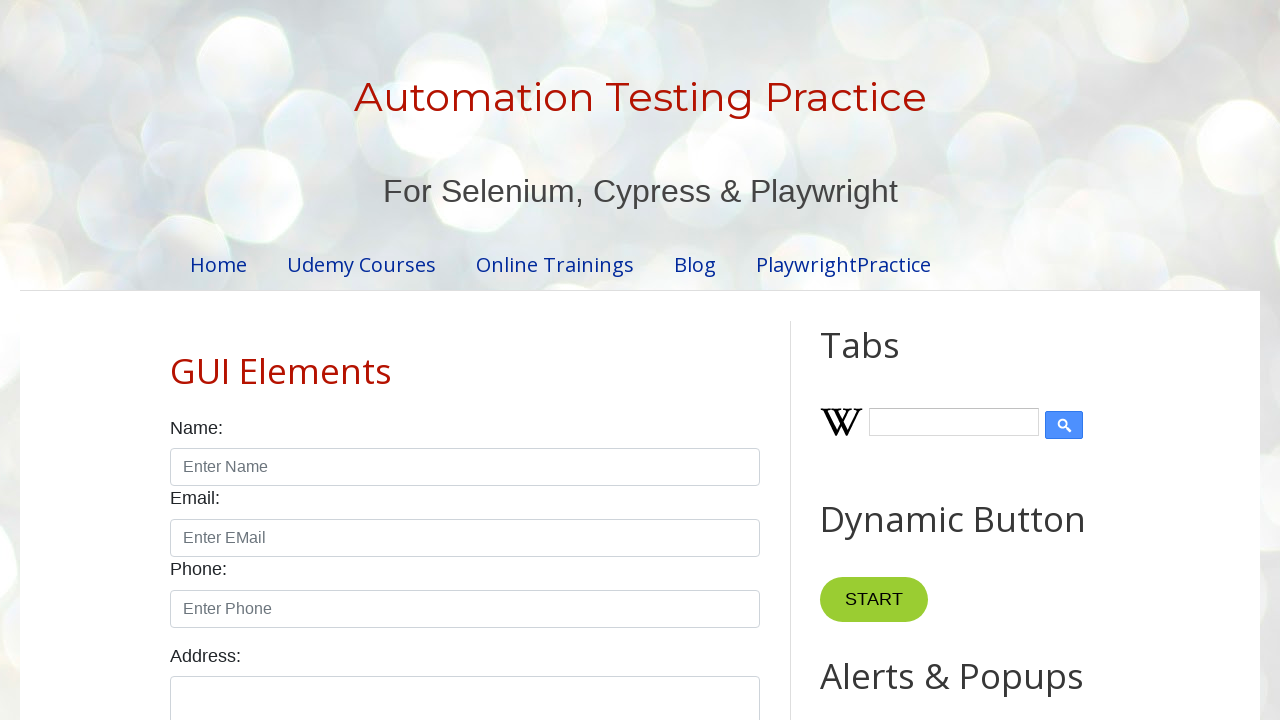

Navigated to test automation practice blog
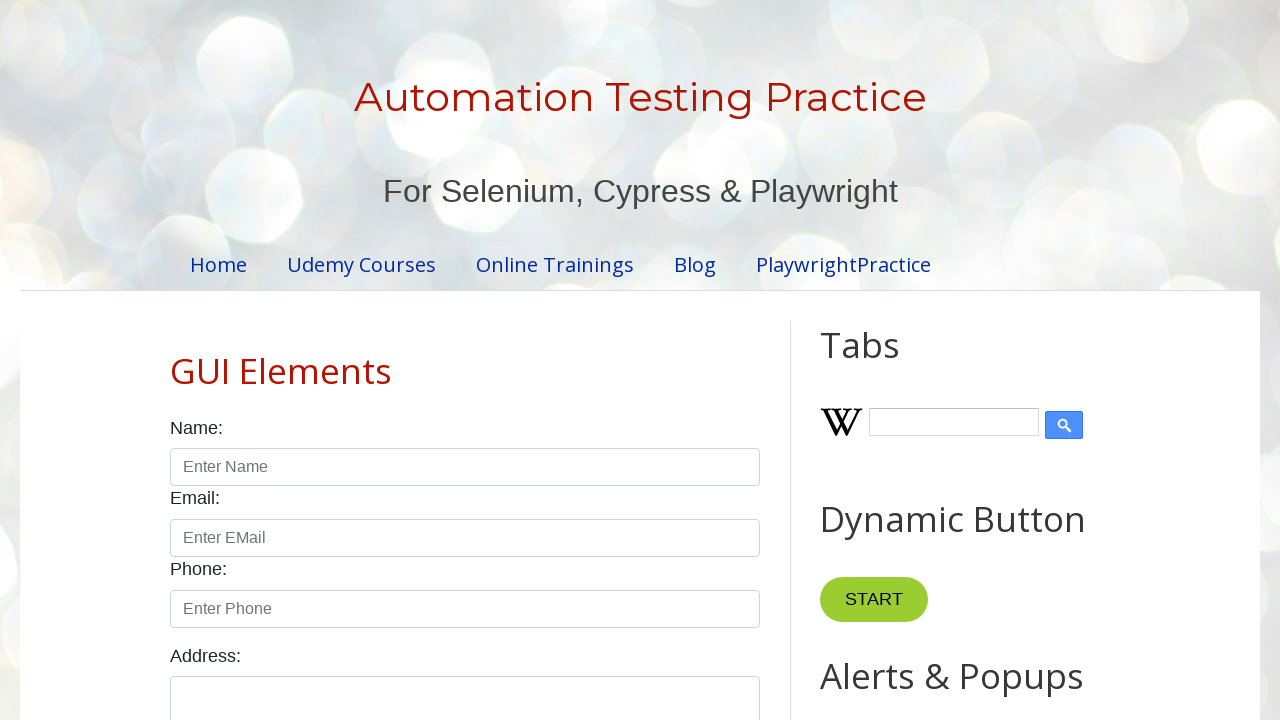

Filled date picker field with 12/12/2012 on input#datepicker
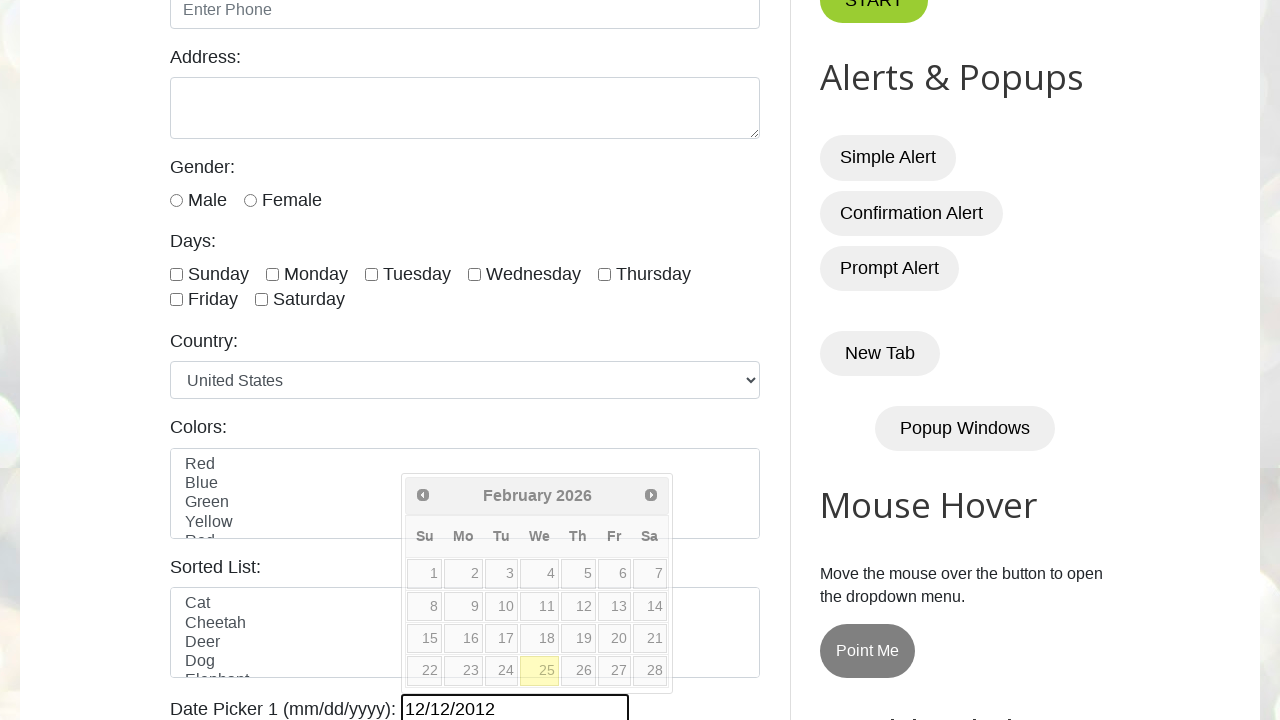

Pressed Enter to submit date picker on input#datepicker
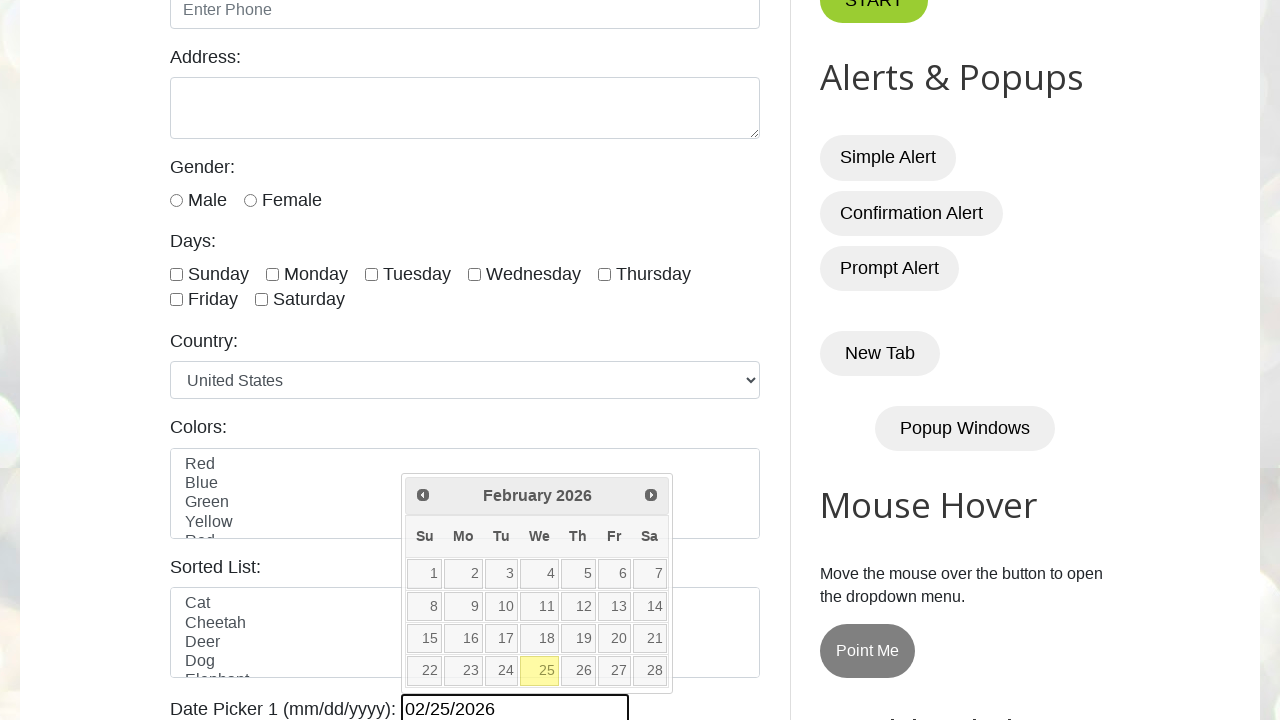

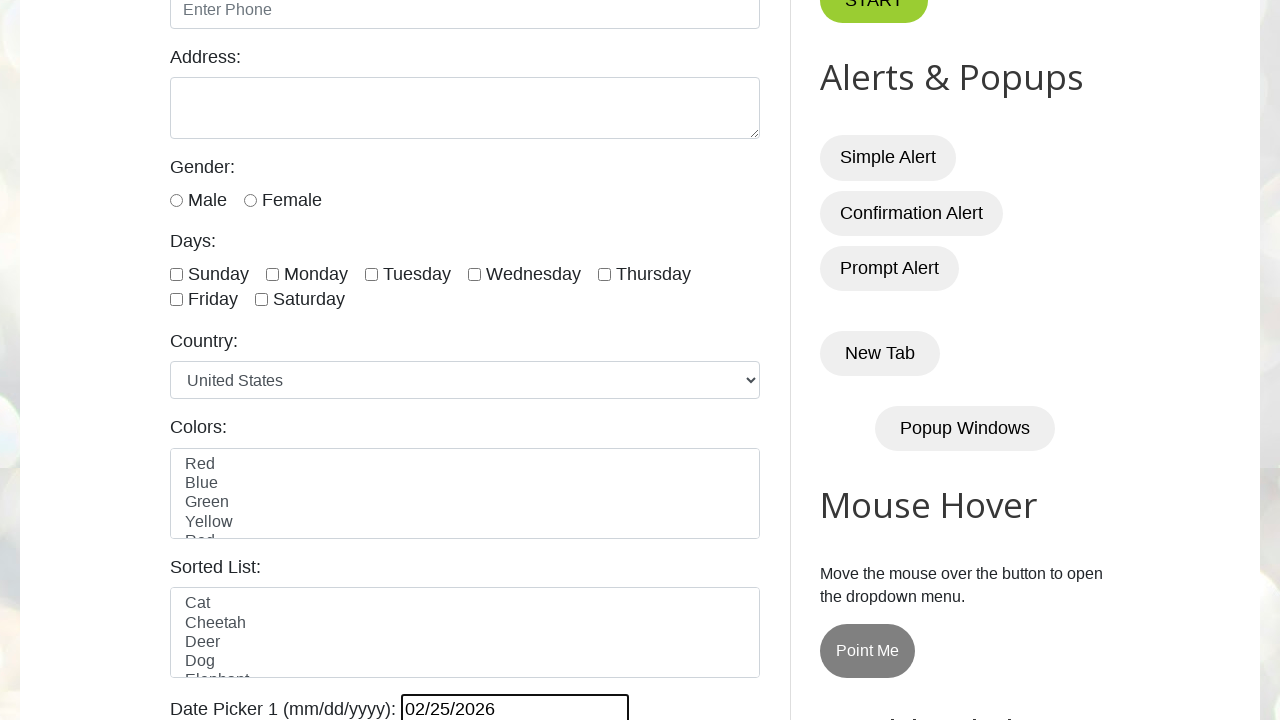